Tests radio button selection functionality by iterating through a group of radio buttons and clicking the one with value "Cheese"

Starting URL: http://www.echoecho.com/htmlforms10.htm

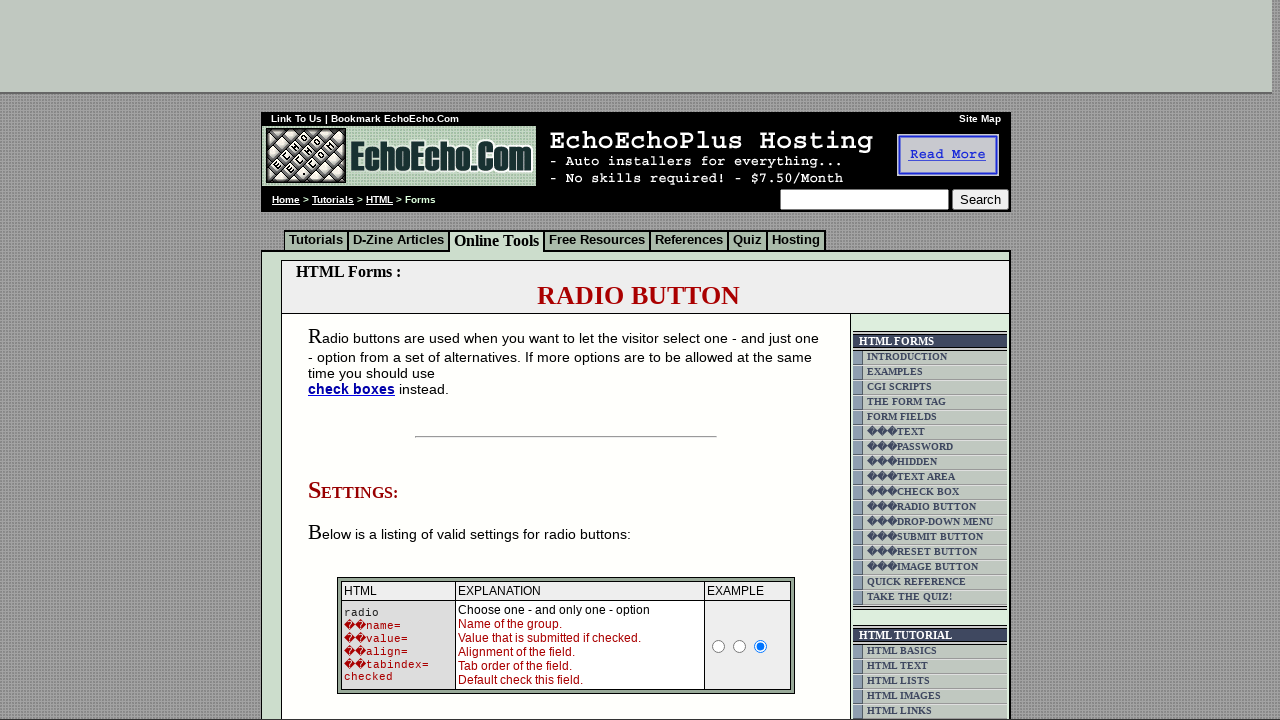

Waited for radio button group to load
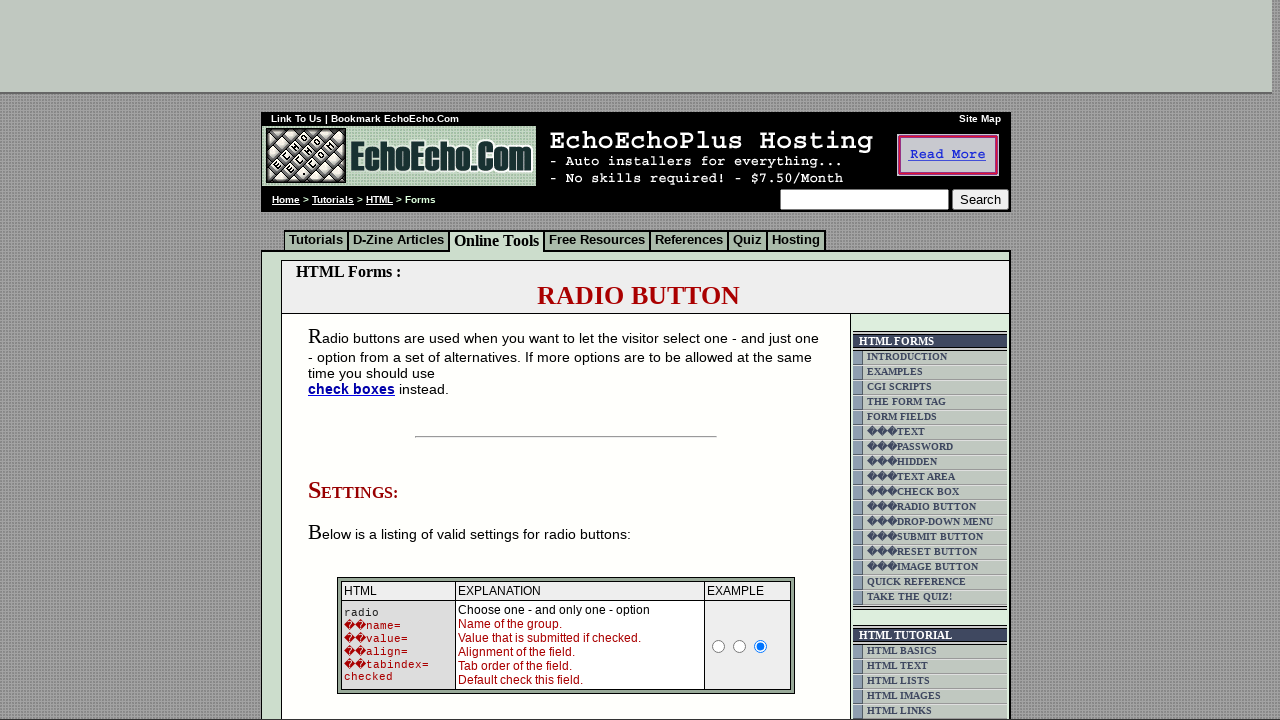

Located all radio buttons in group1
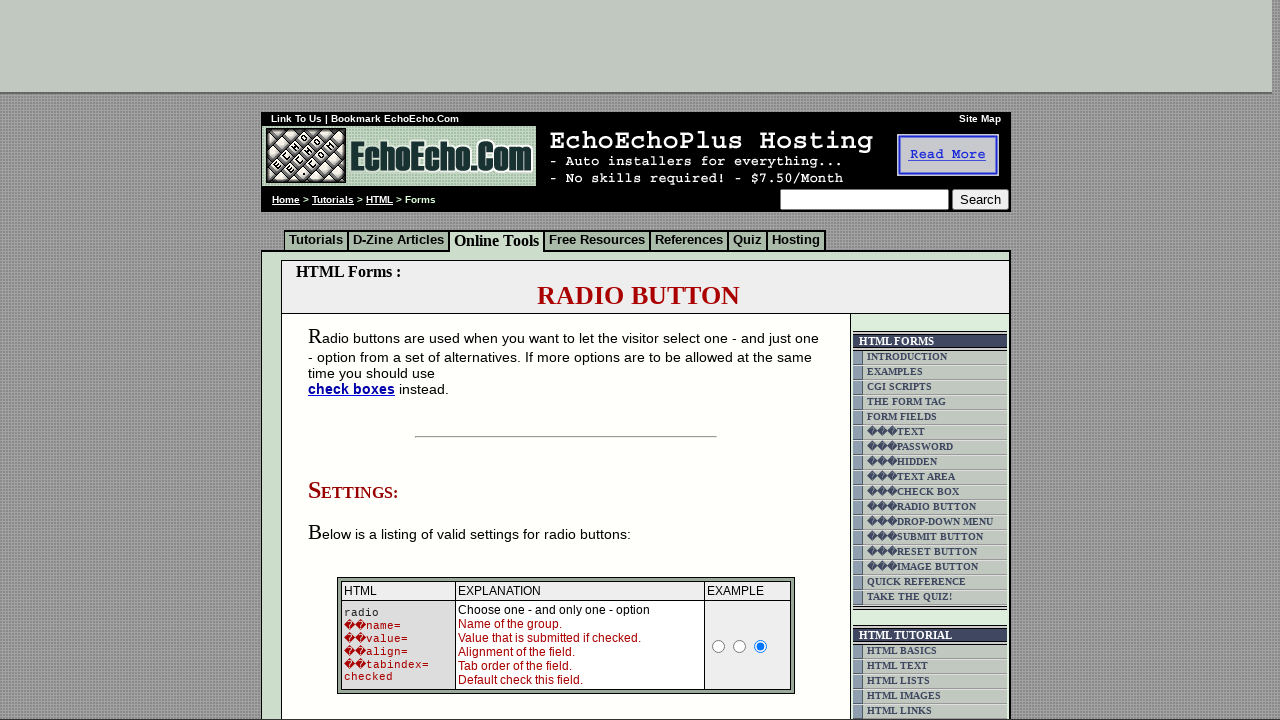

Radio button group contains 3 buttons
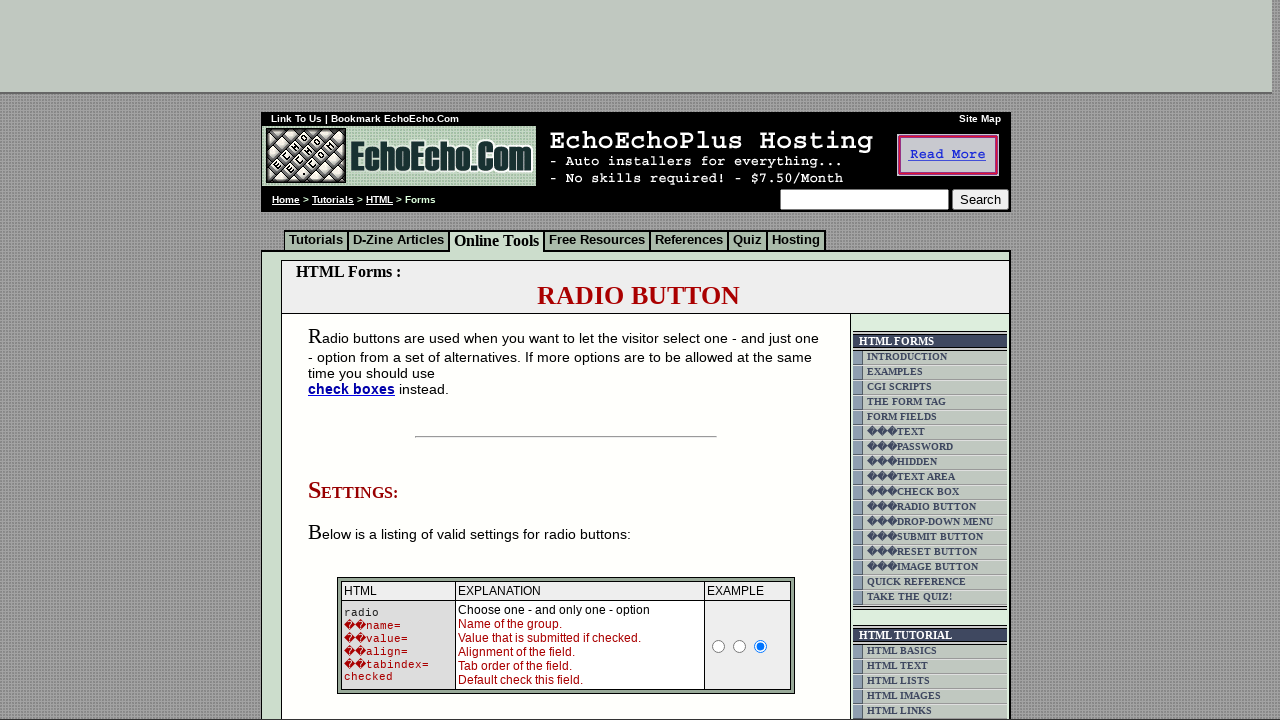

Retrieved radio button 0 value: Milk
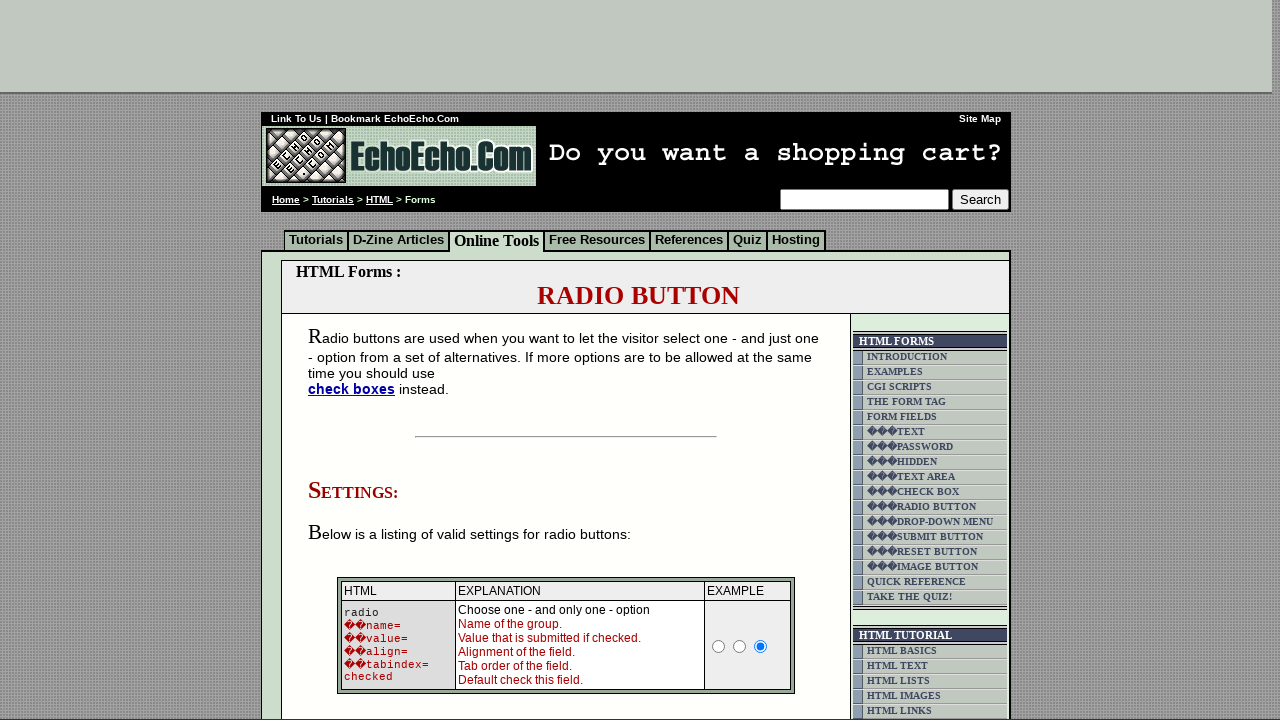

Retrieved radio button 1 value: Butter
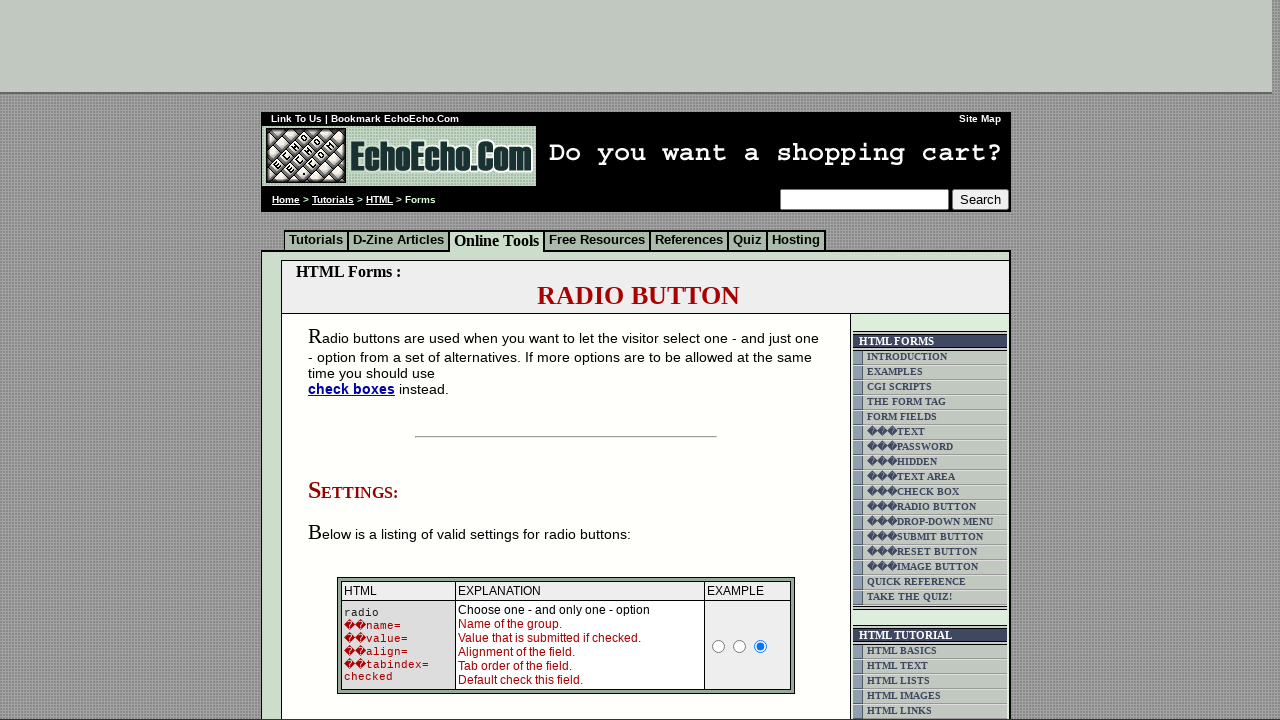

Retrieved radio button 2 value: Cheese
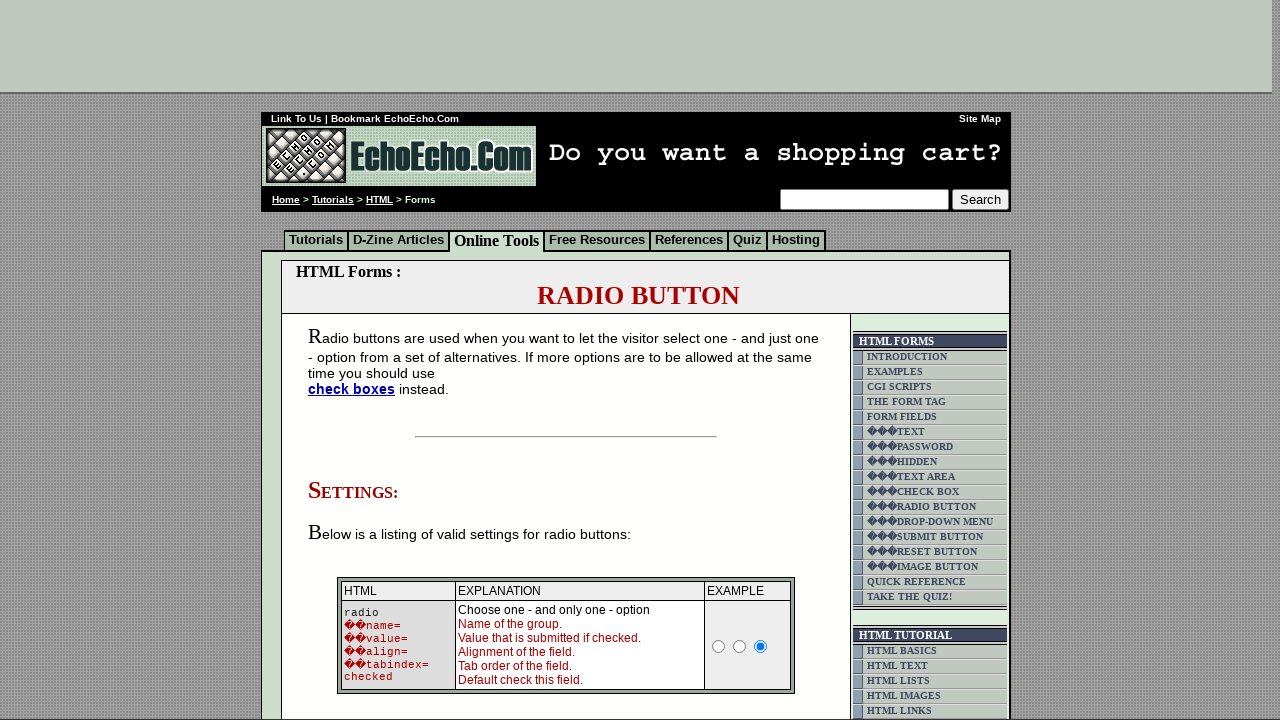

Clicked radio button with value 'Cheese' at (356, 360) on input[name='group1'] >> nth=2
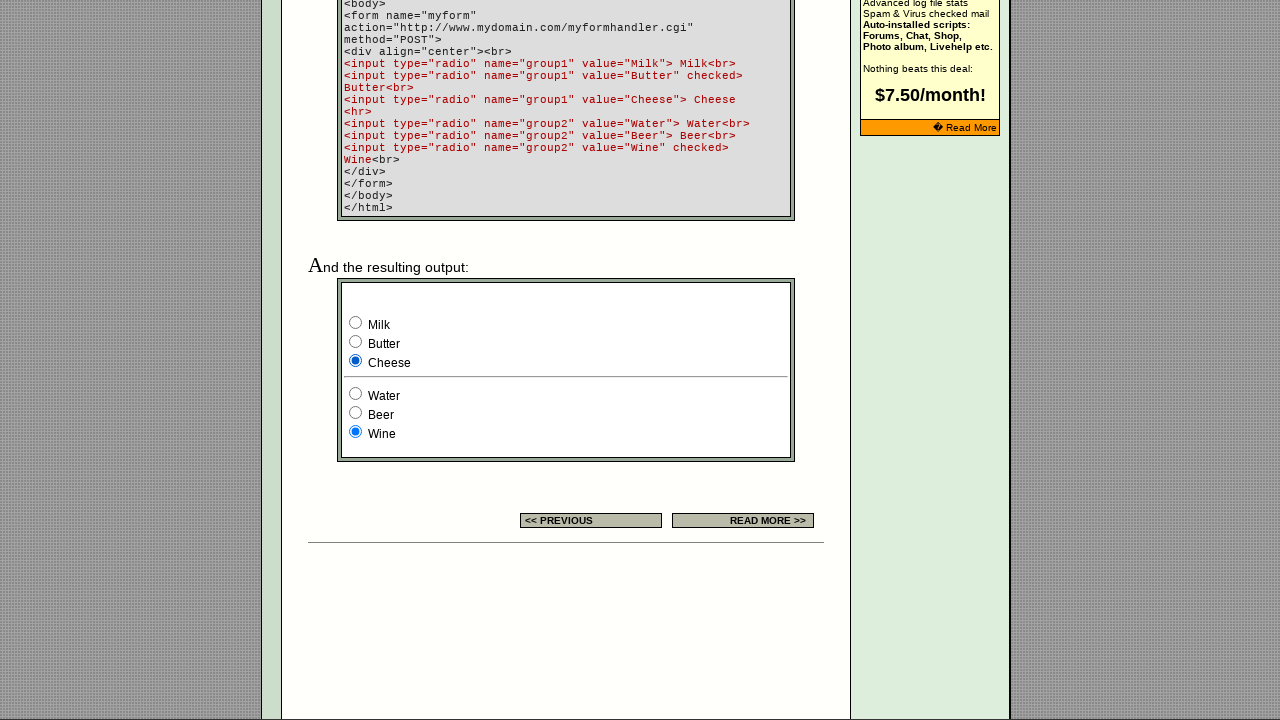

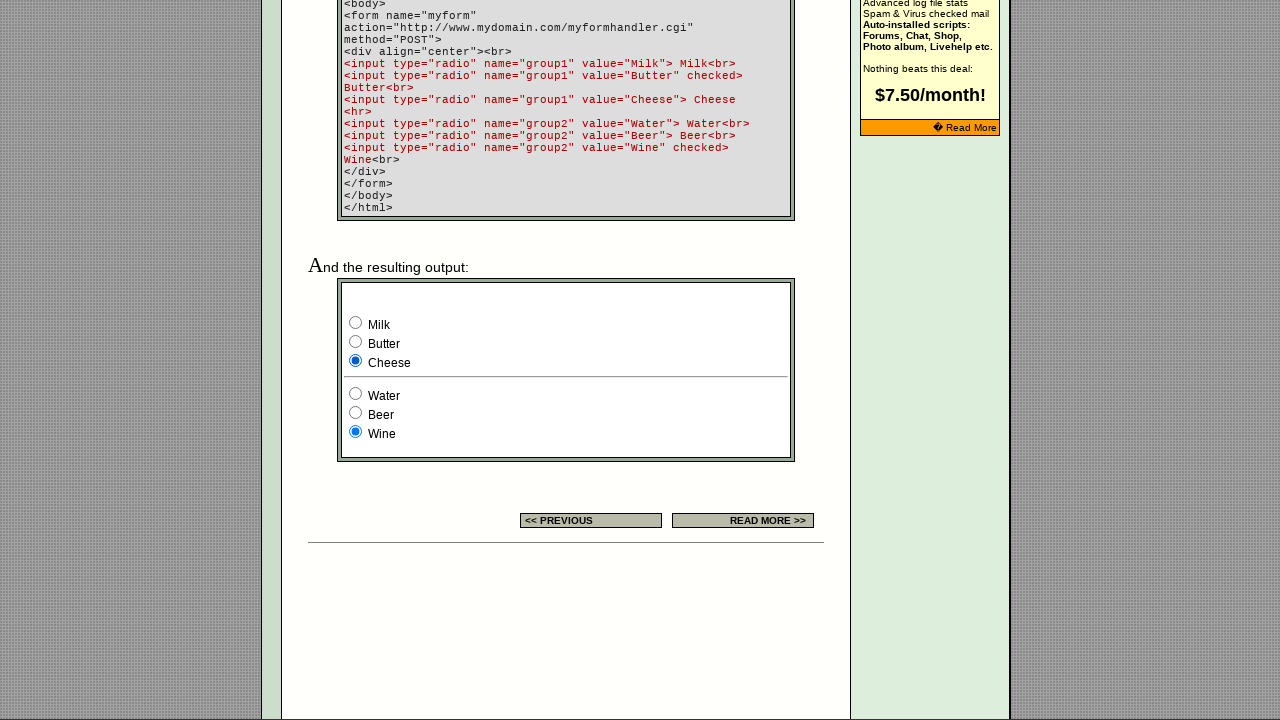